Tests mouse hover actions by moving to a "Point Me" button, then hovering over and clicking a "Mobiles" link

Starting URL: https://testautomationpractice.blogspot.com/

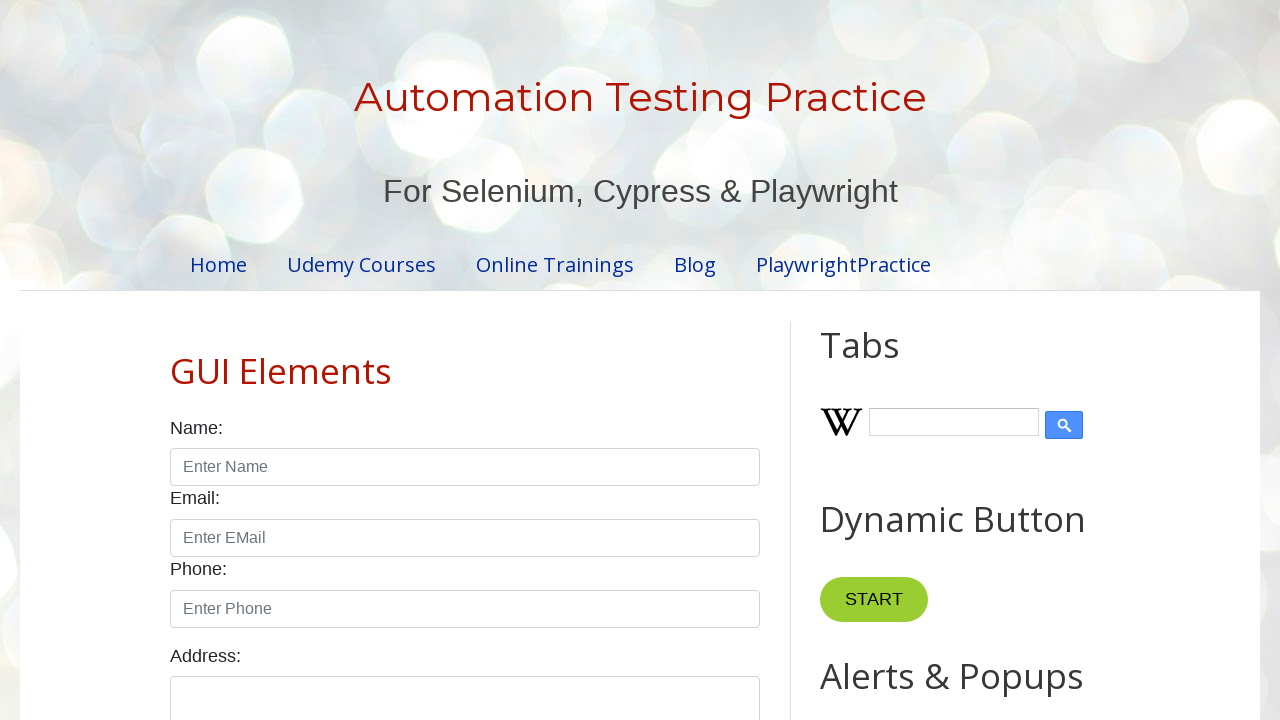

Hovered over the 'Point Me' button at (868, 360) on xpath=//button[normalize-space()='Point Me']
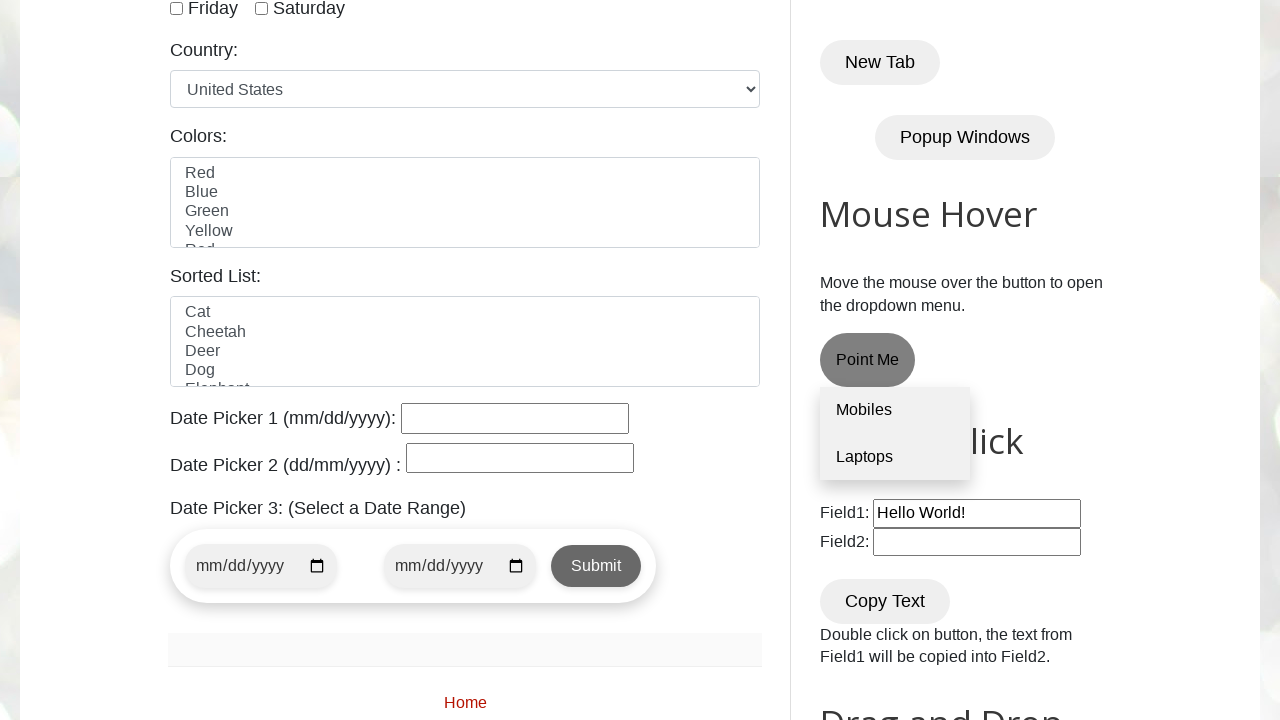

Hovered over the 'Mobiles' link at (895, 411) on xpath=//a[normalize-space()='Mobiles']
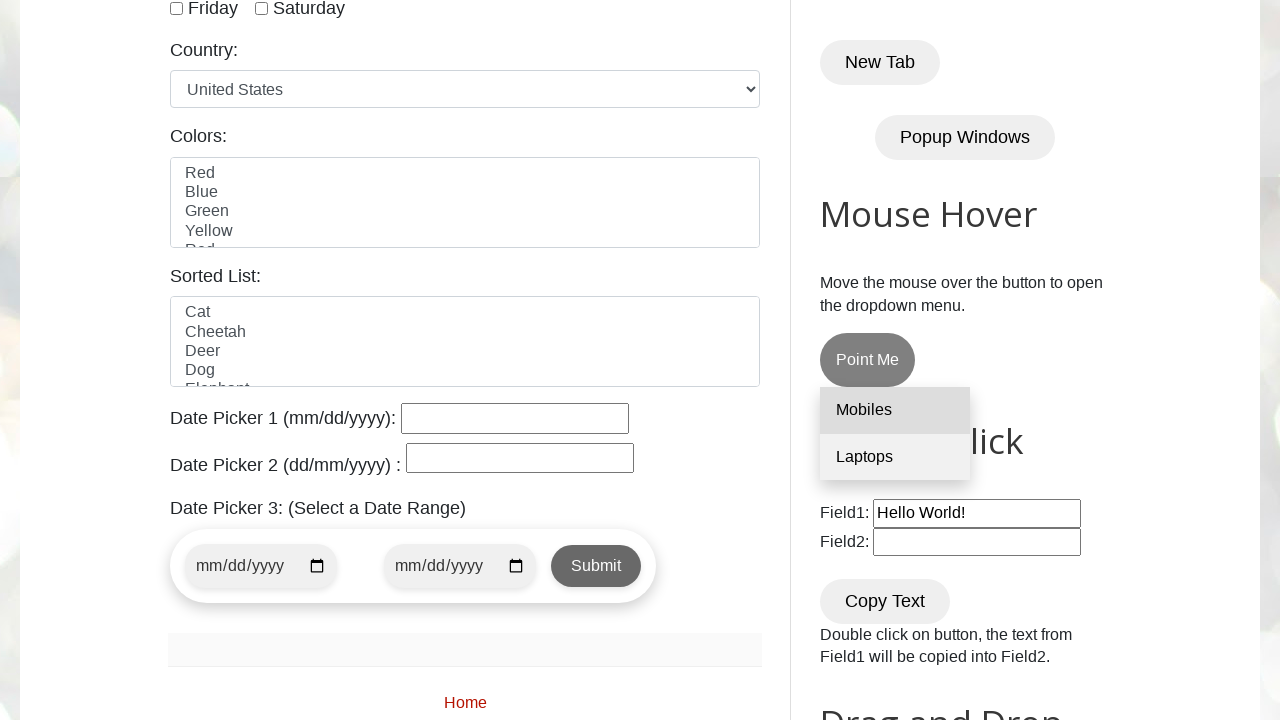

Clicked the 'Mobiles' link at (895, 411) on xpath=//a[normalize-space()='Mobiles']
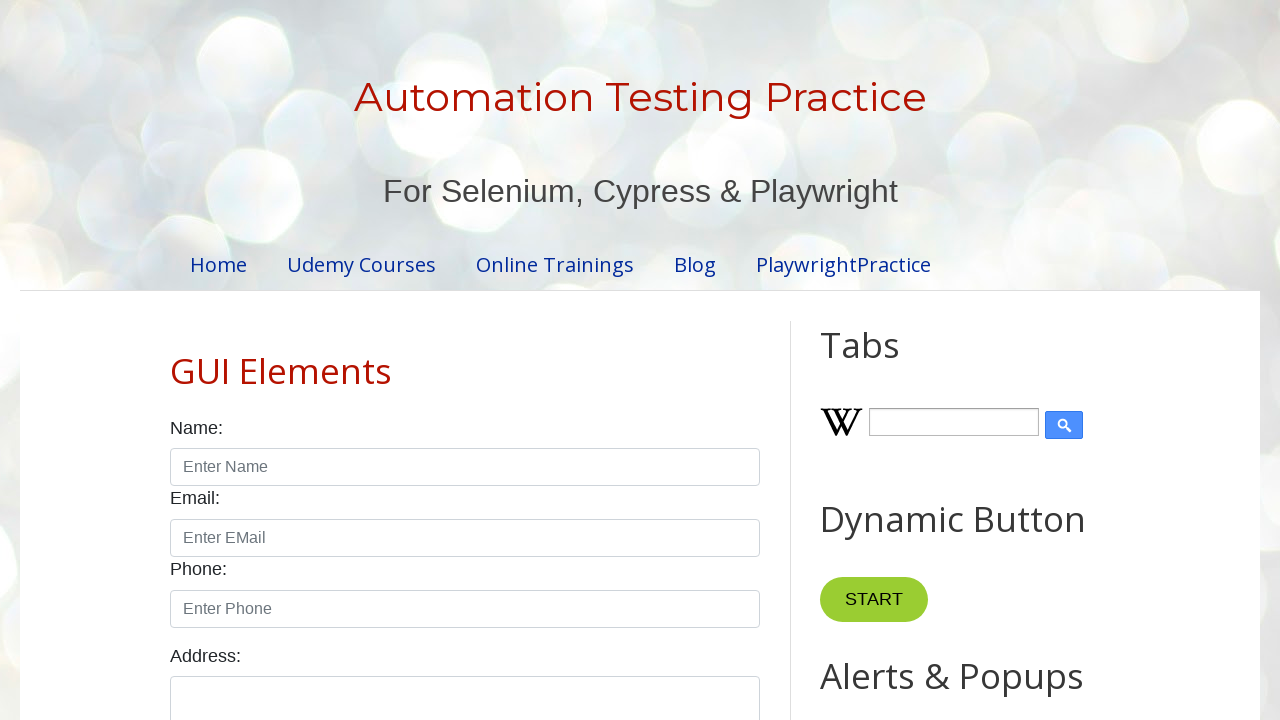

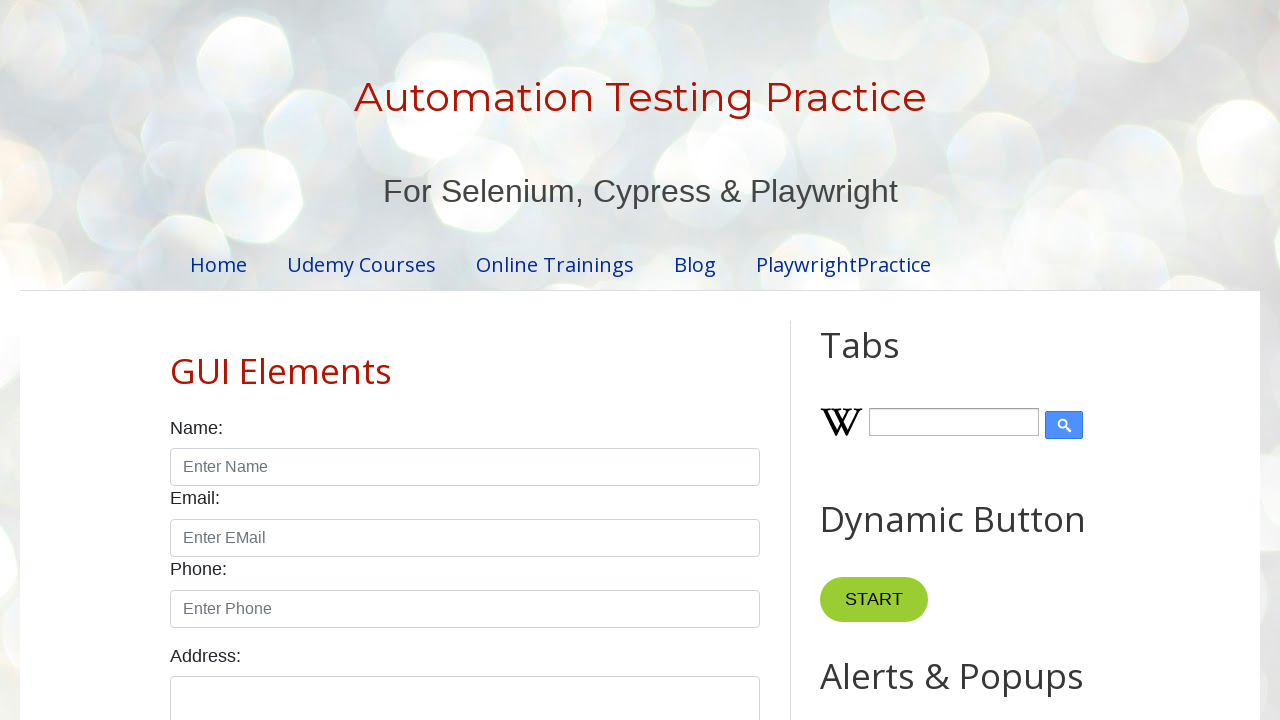